Searches for content on Hanseo University board by entering a keyword in the search field and clicking the search button

Starting URL: https://www.hanseo.ac.kr/boardCnts/list.do?boardID=298&m=040101&s=hs

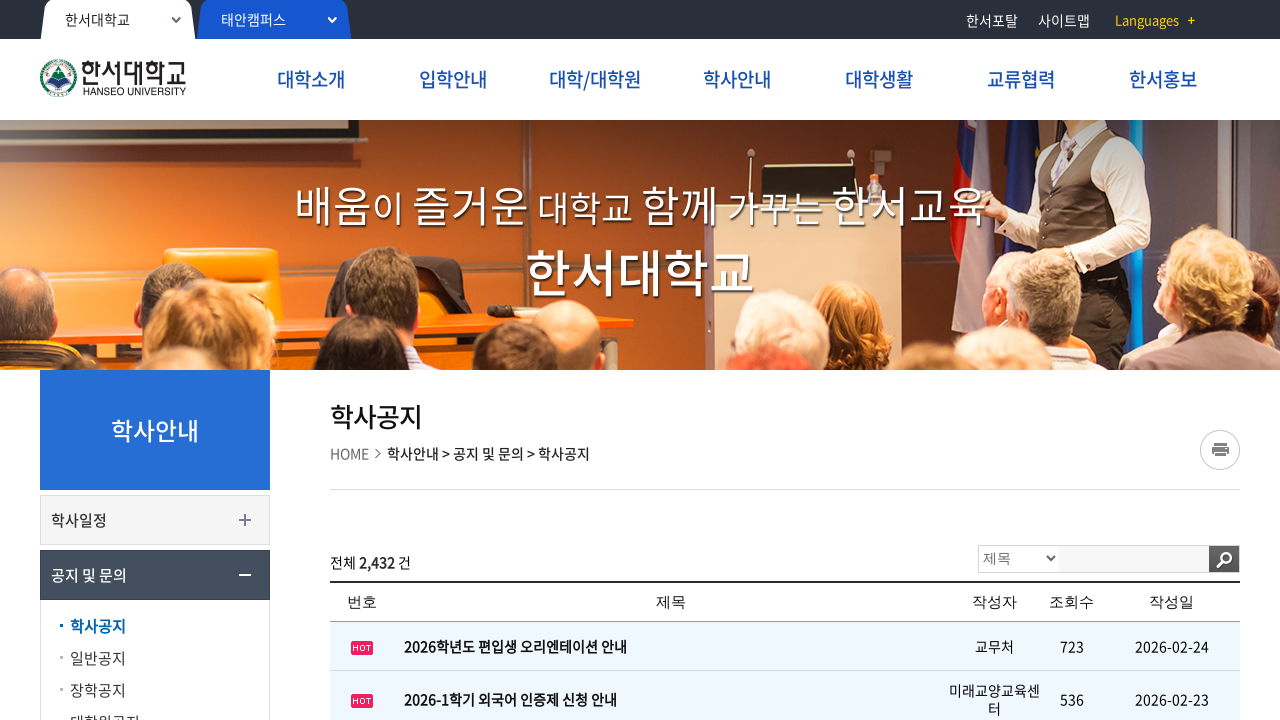

Clicked on search input field at (1134, 559) on xpath=//*[@id="sub_content"]/div[2]/form/div/section/fieldset/div/input
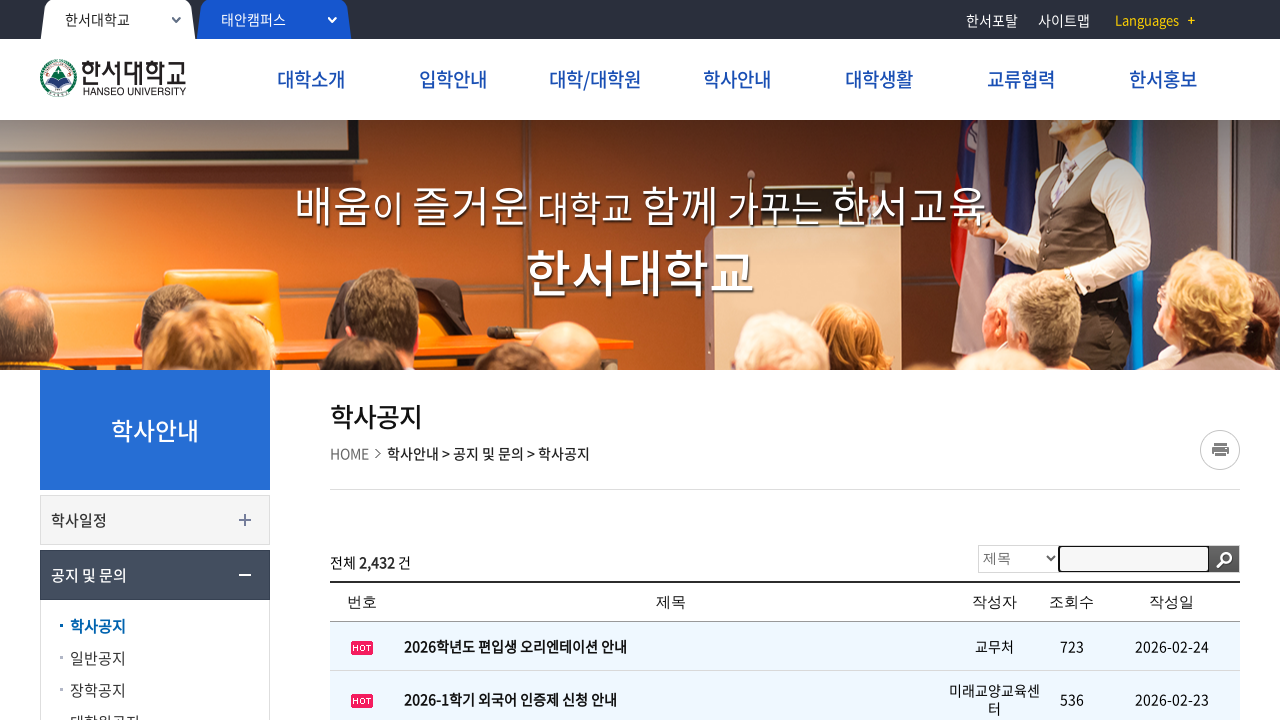

Entered search keyword '2023학년도' in search field on //*[@id="sub_content"]/div[2]/form/div/section/fieldset/div/input
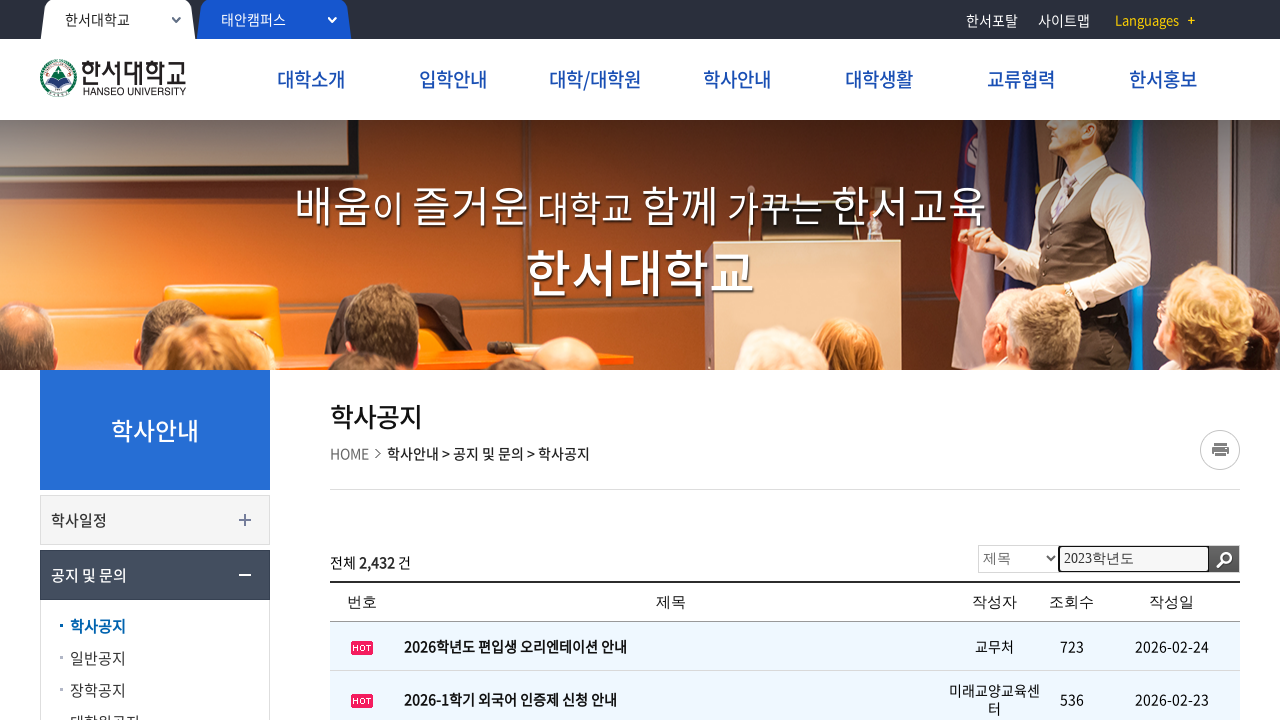

Clicked search button to search for keyword at (1224, 559) on xpath=//*[@id="sub_content"]/div[2]/form/div/section/fieldset/div/button
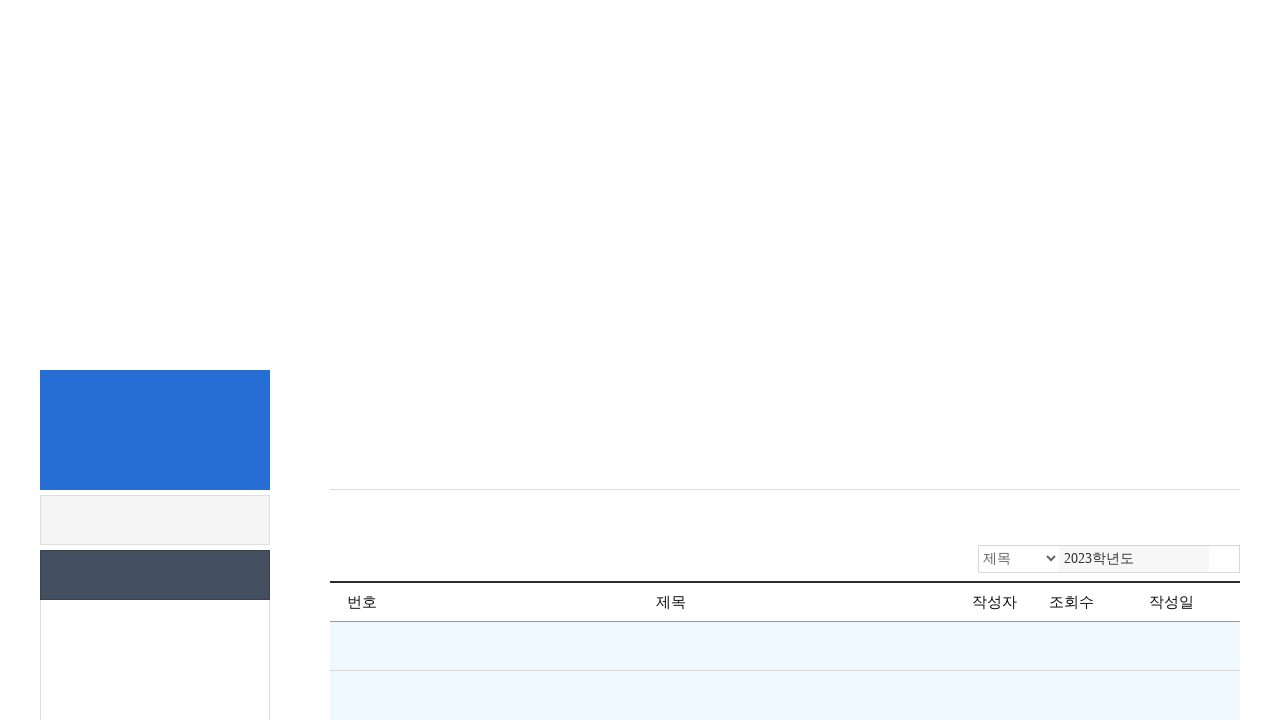

Search results loaded on Hanseo University board
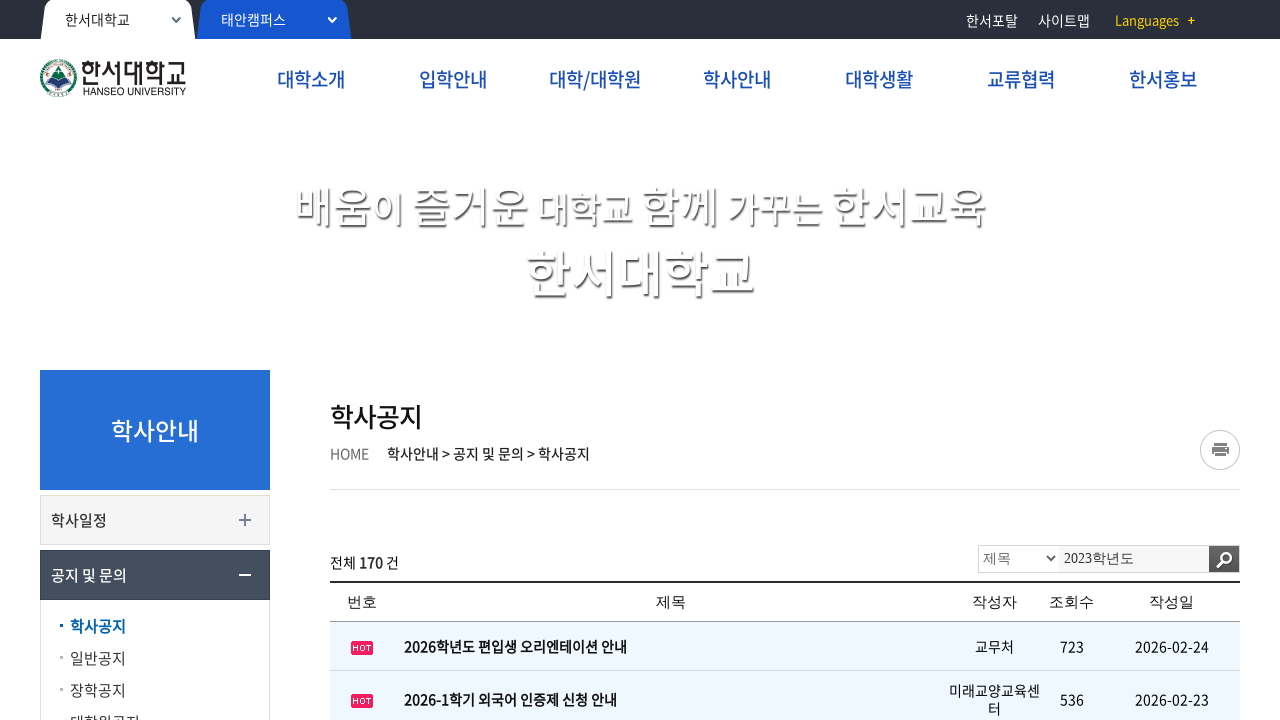

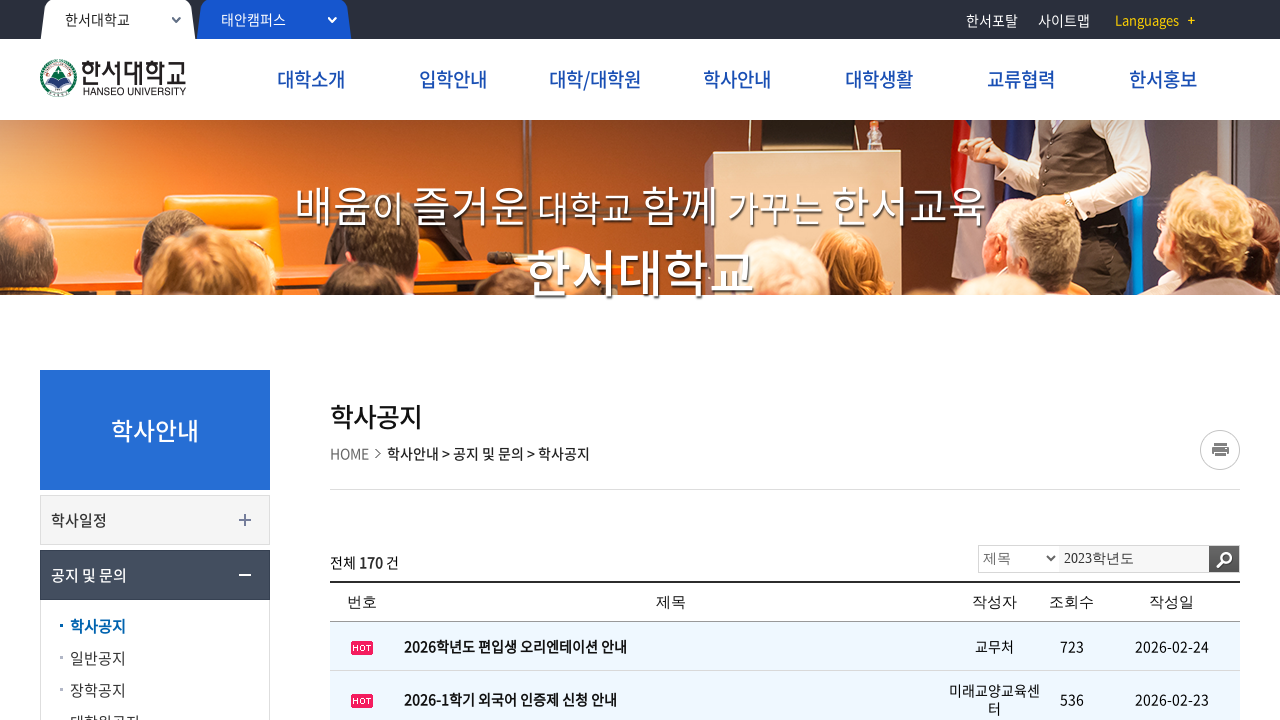